Tests incorrect registration with mismatched passwords and verifies error message is displayed

Starting URL: https://alarcosj.esi.uclm.es/examplesfortesting

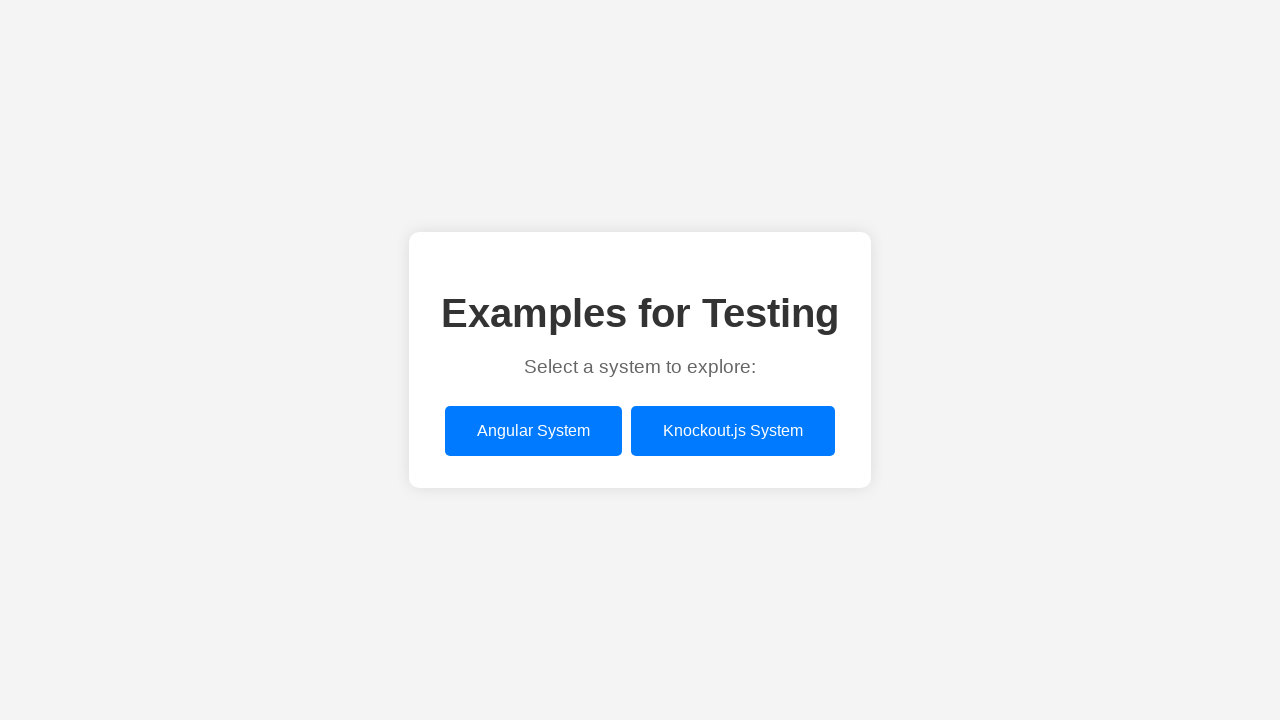

Clicked on the Angular example link at (534, 431) on xpath=/html/body/div/div/a[1]
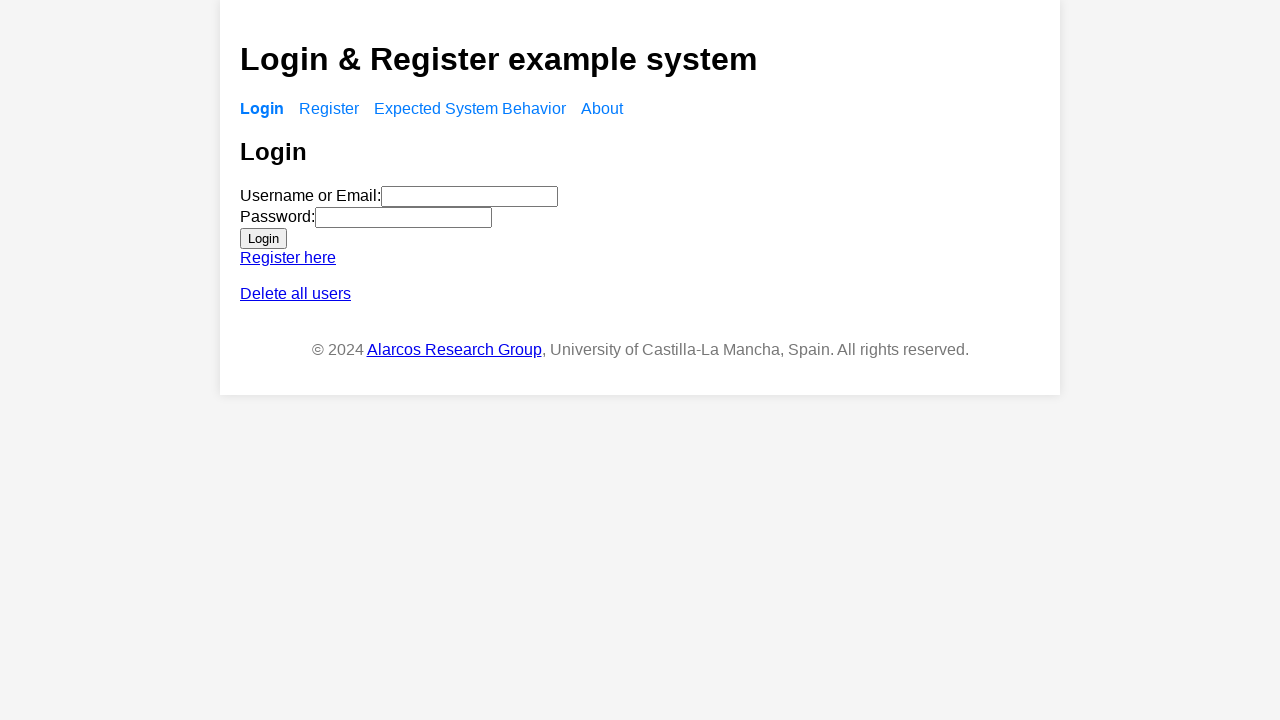

Register link in navigation is visible
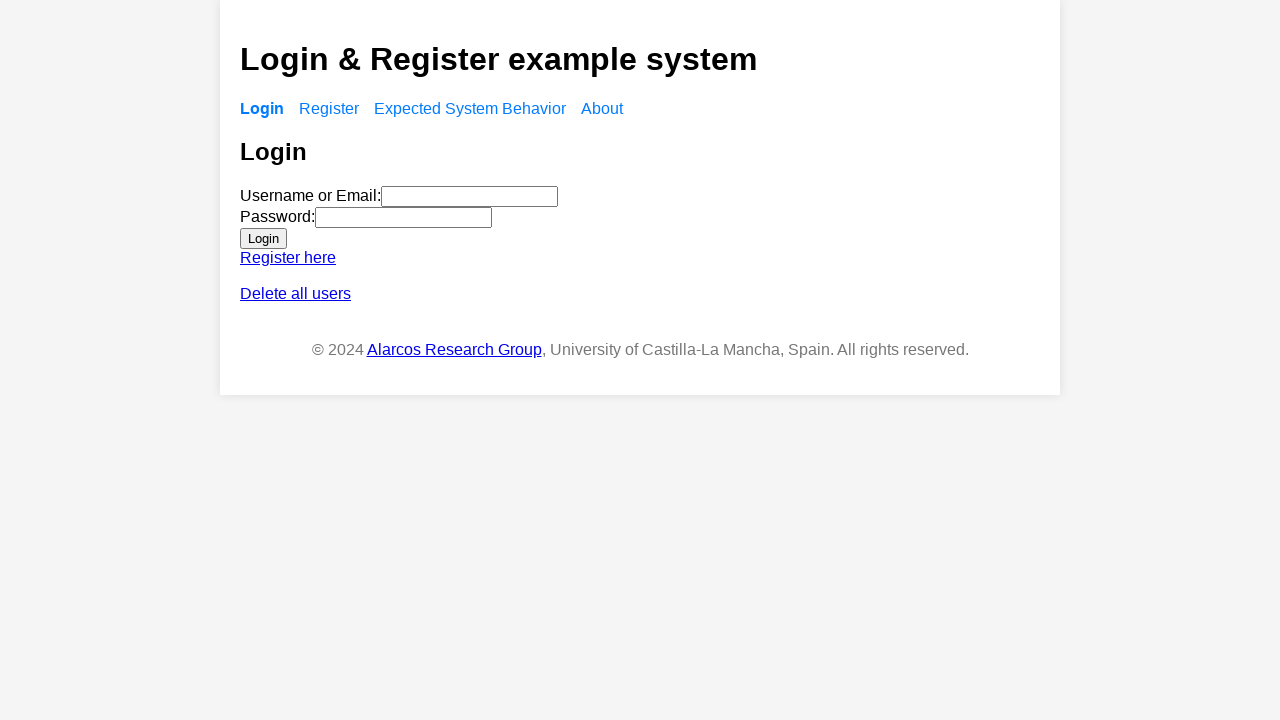

Clicked on Register link in navigation at (329, 108) on xpath=/html/body/app-root/div/header/nav/ul/li[2]/a
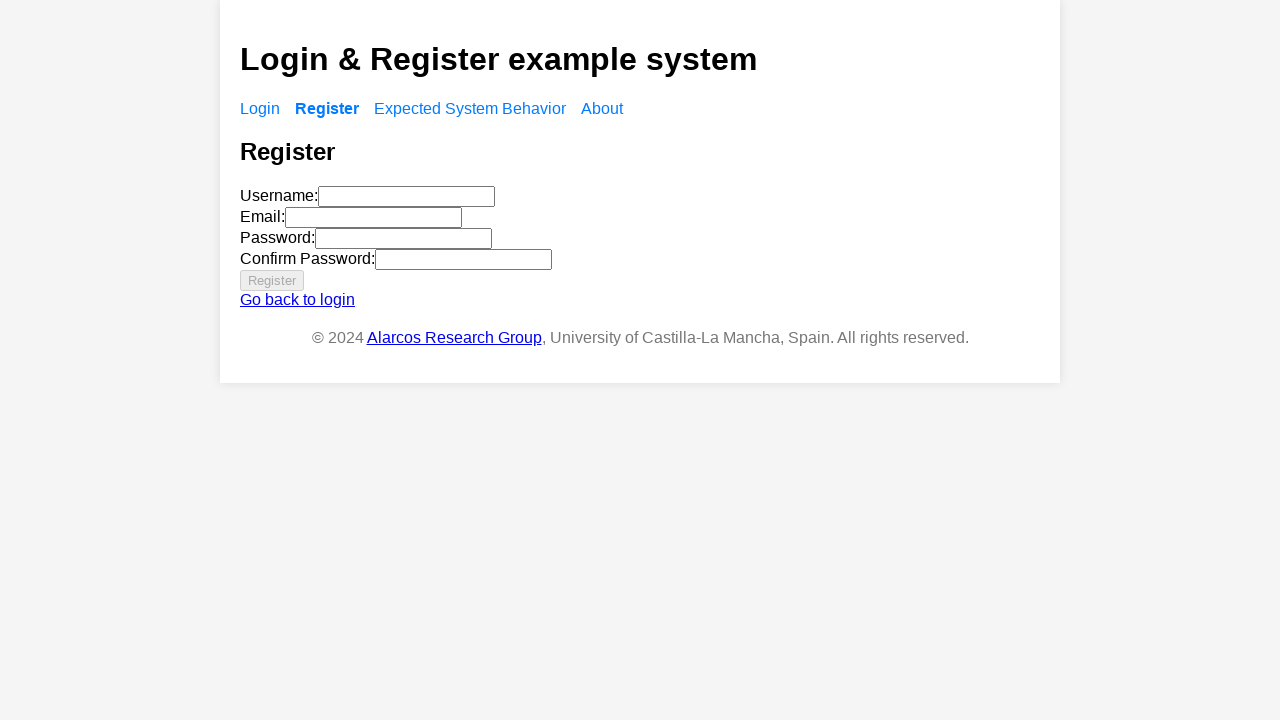

Registration form is visible
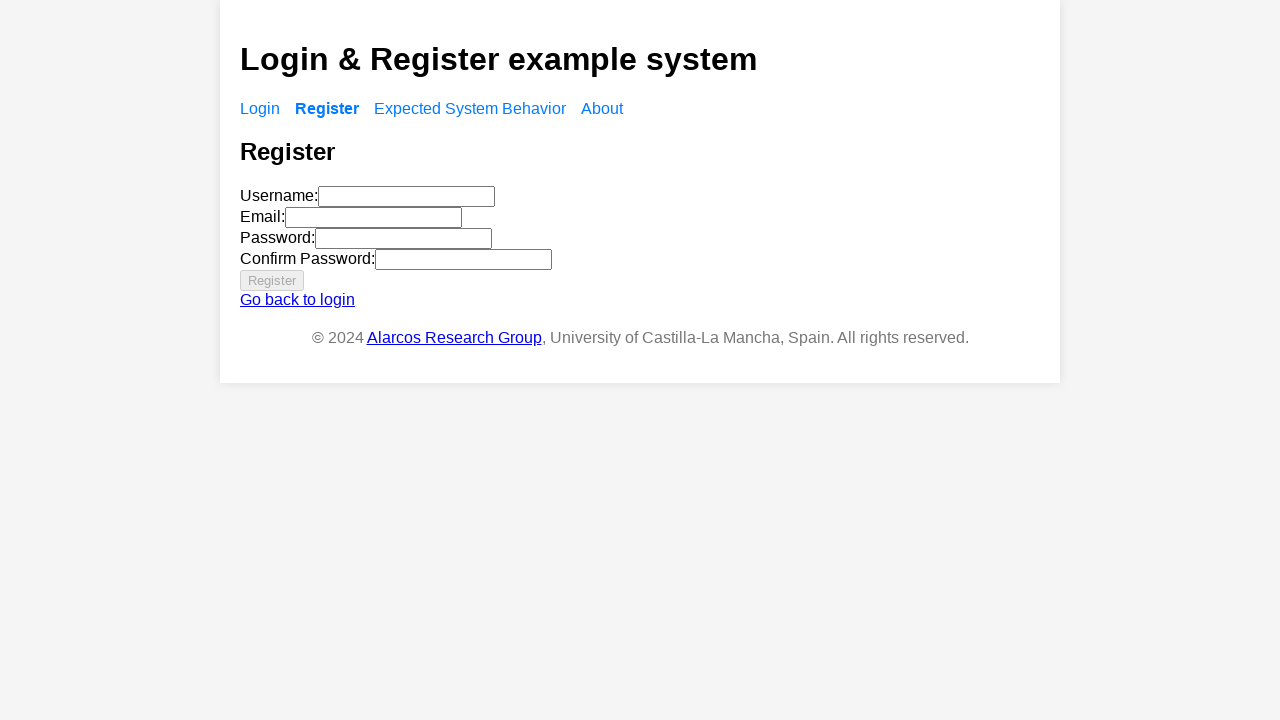

Filled username field with 'Manolito' on xpath=/html/body/app-root/div/main/app-register/form/div[1]/input
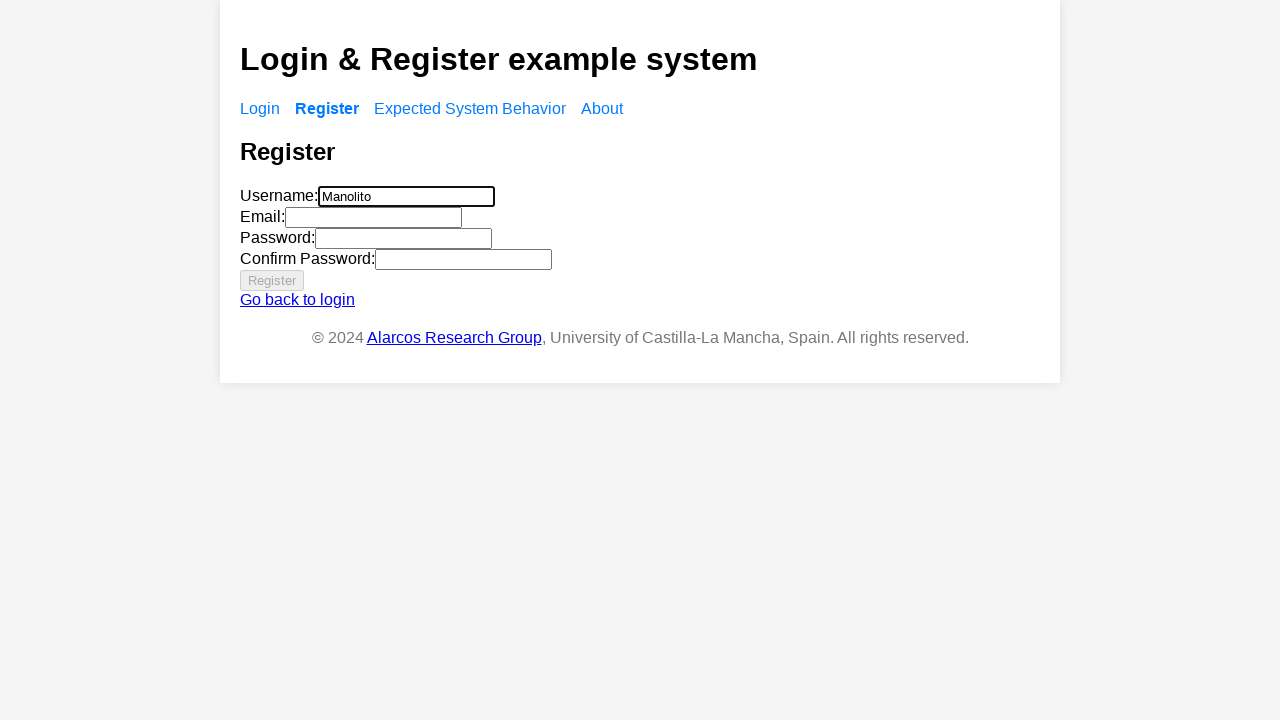

Filled email field with 'manolito@manolito.com' on xpath=/html/body/app-root/div/main/app-register/form/div[2]/input
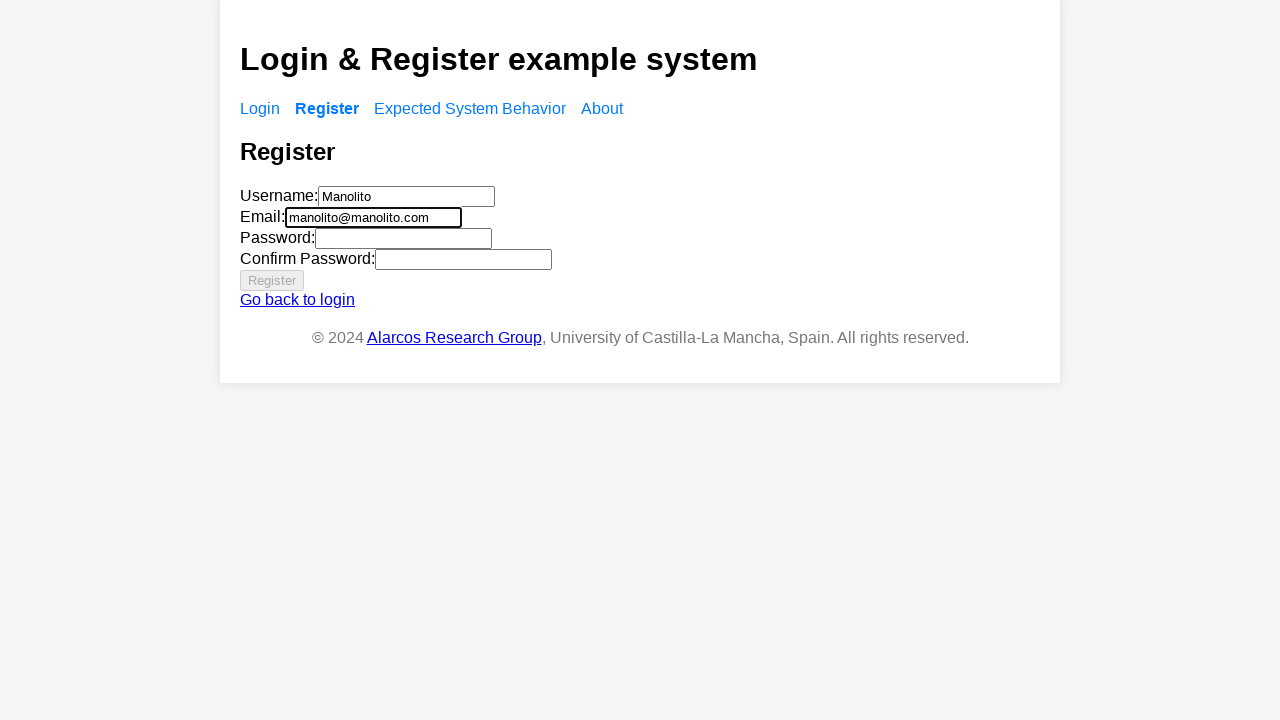

Filled first password field with 'Manolito123' on xpath=/html/body/app-root/div/main/app-register/form/div[3]/input
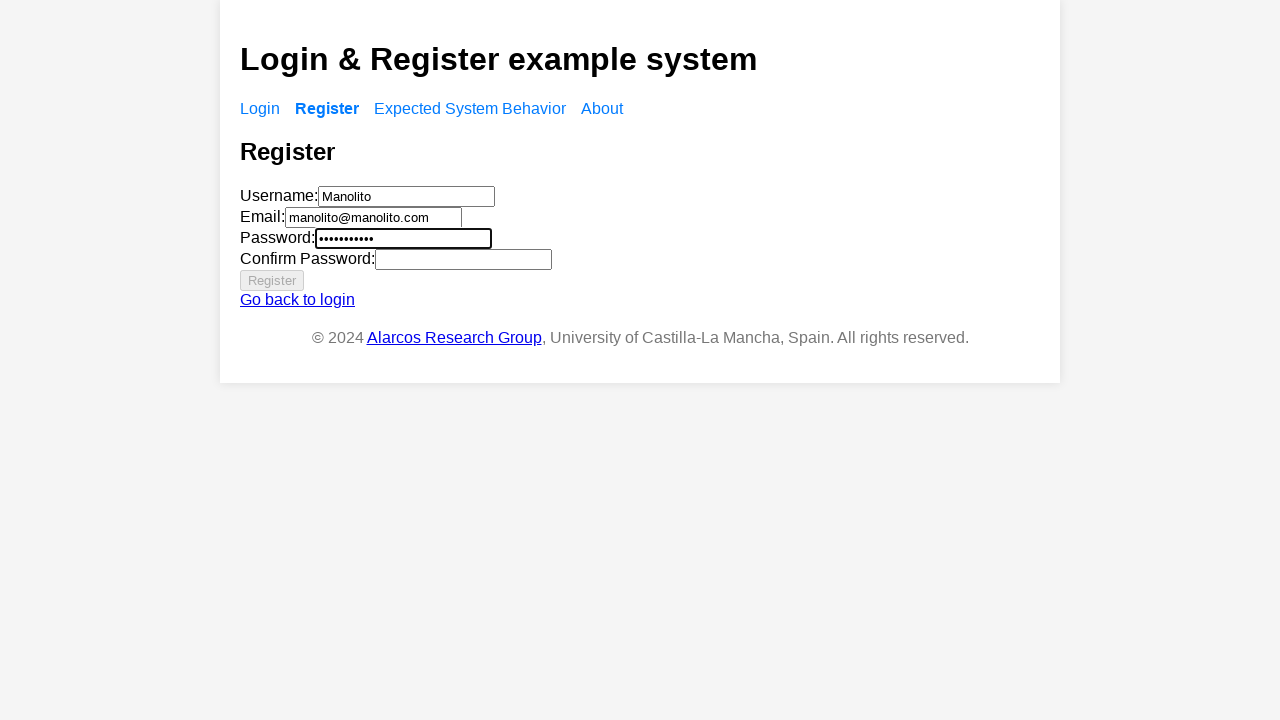

Filled confirm password field with mismatched password 'Manolito1234' on xpath=/html/body/app-root/div/main/app-register/form/div[4]/input
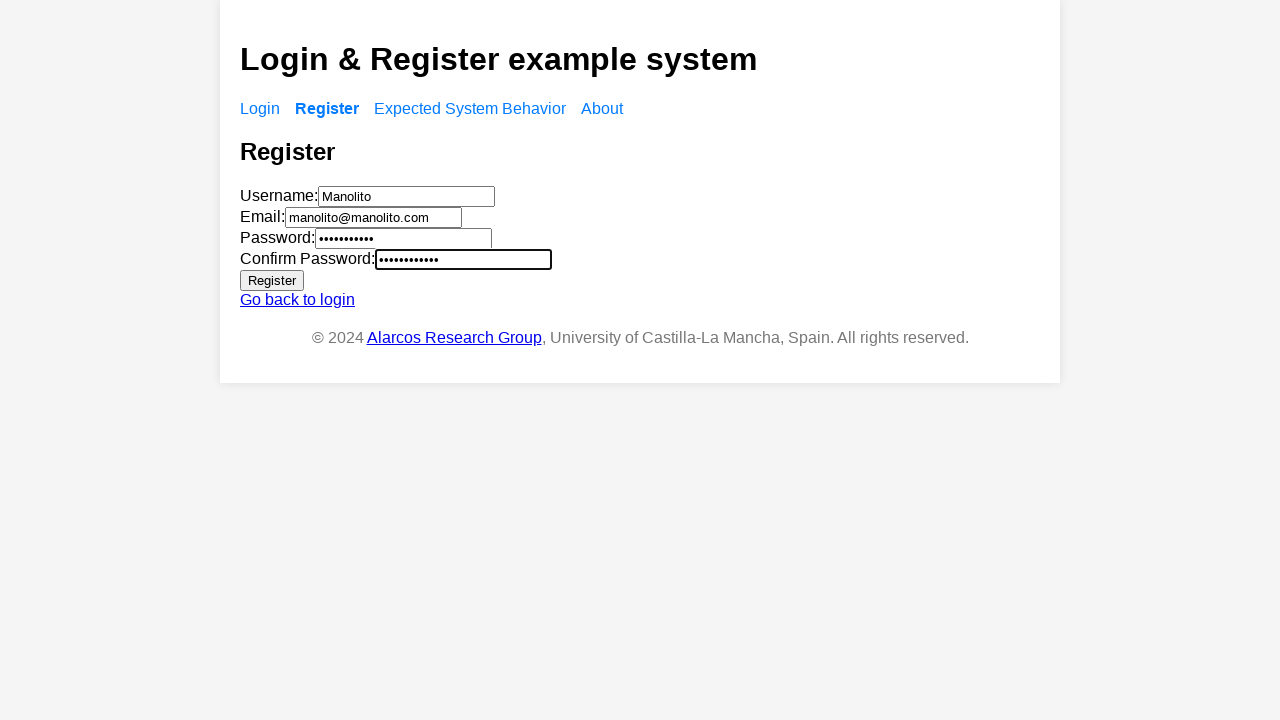

Clicked register button to submit form at (272, 280) on button
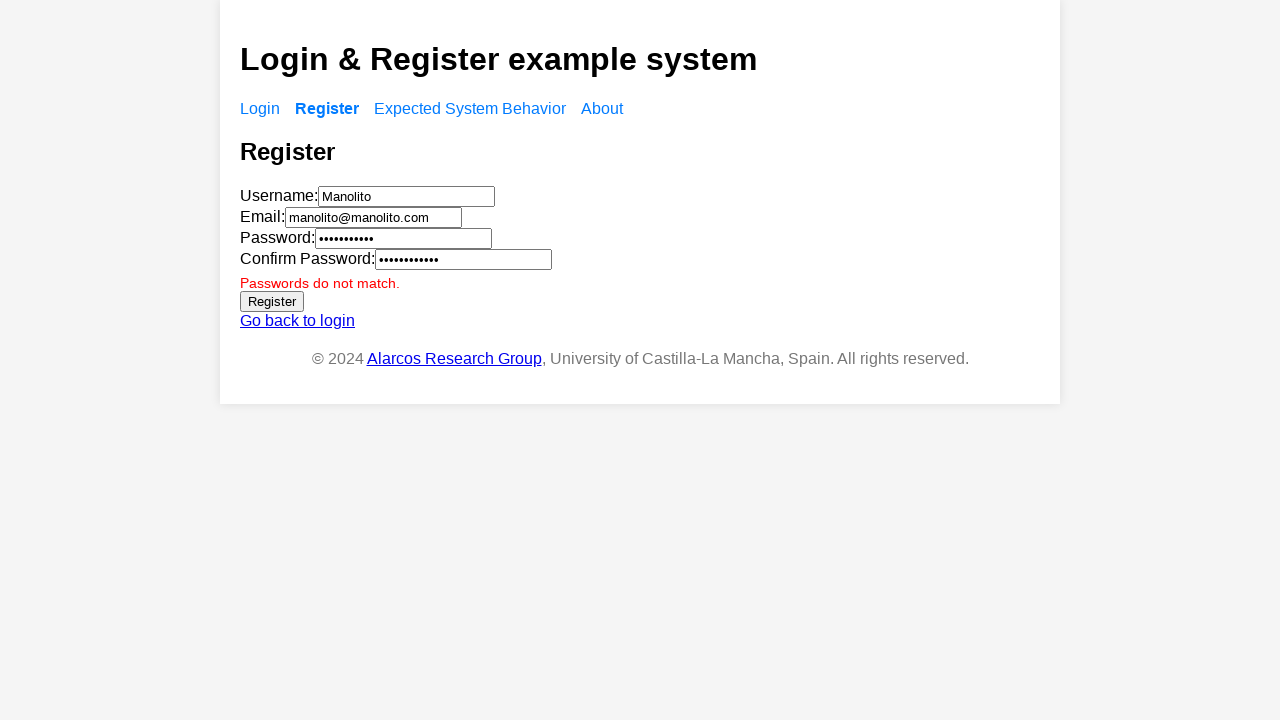

Error message about password mismatch is displayed
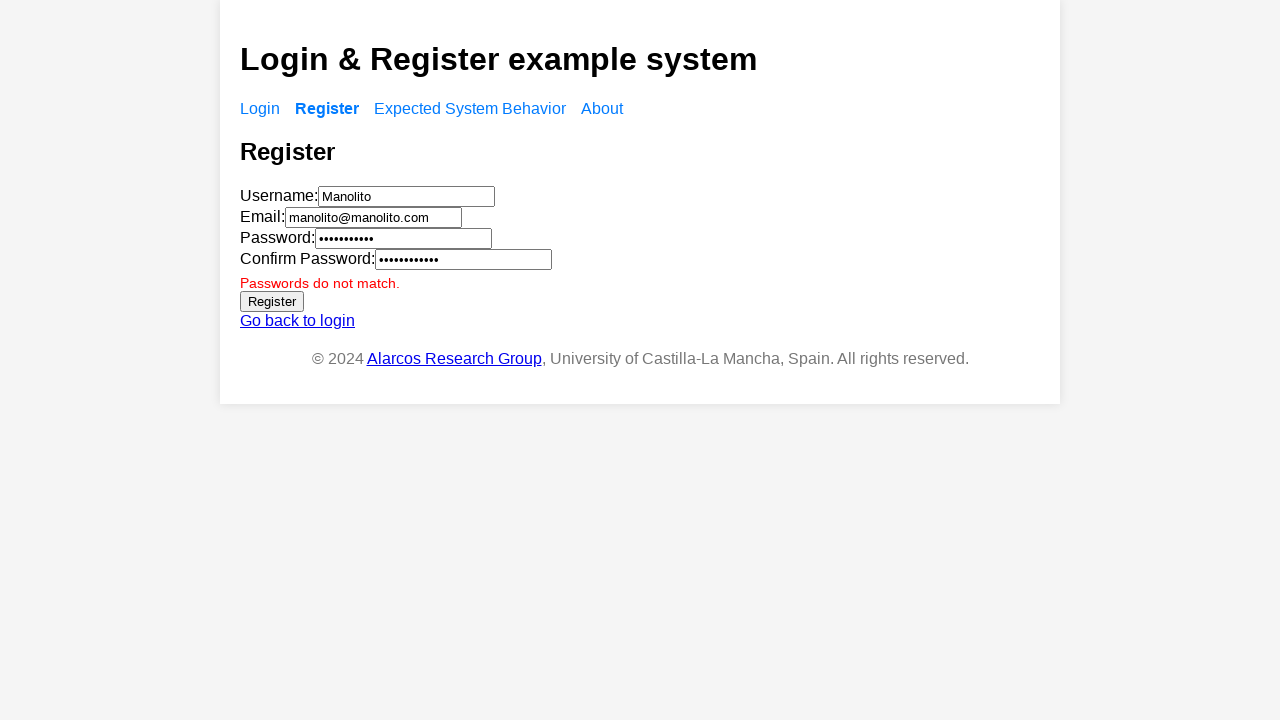

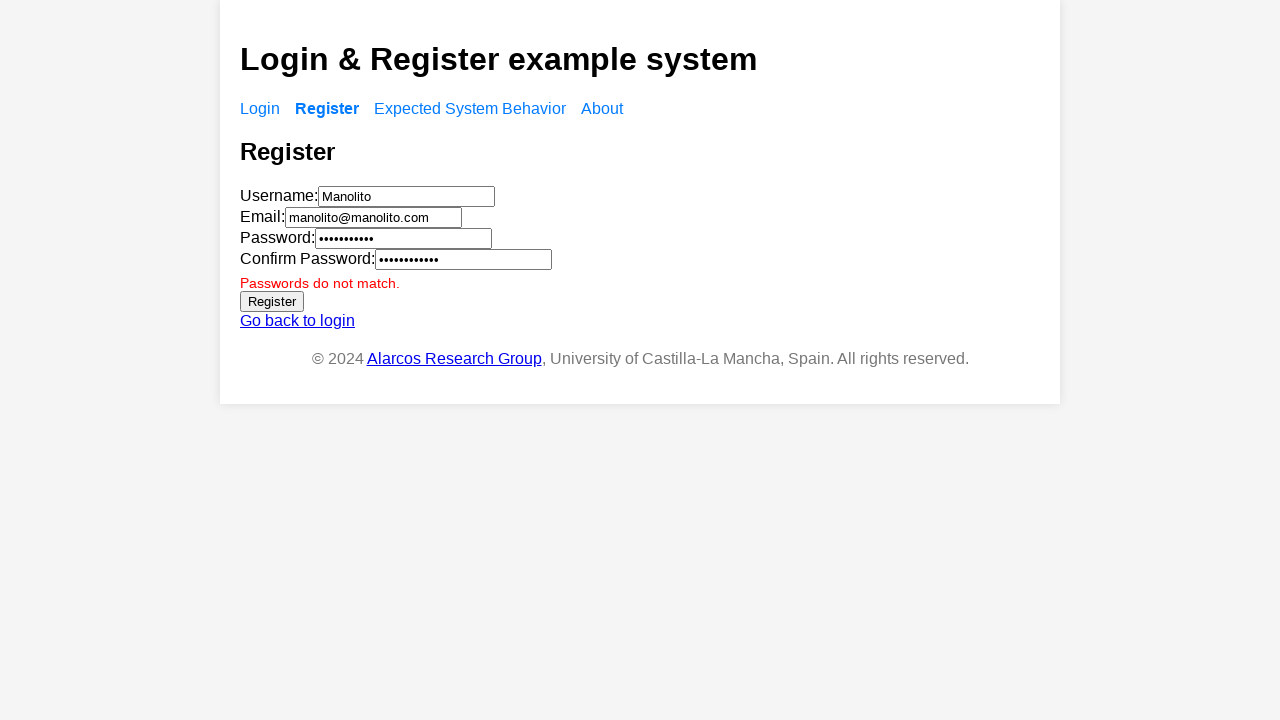